Tests window switching by clicking a link that opens a new window, extracting text from the new window, switching back to the original window, and filling a form field with the extracted text

Starting URL: https://rahulshettyacademy.com/loginpagePractise/

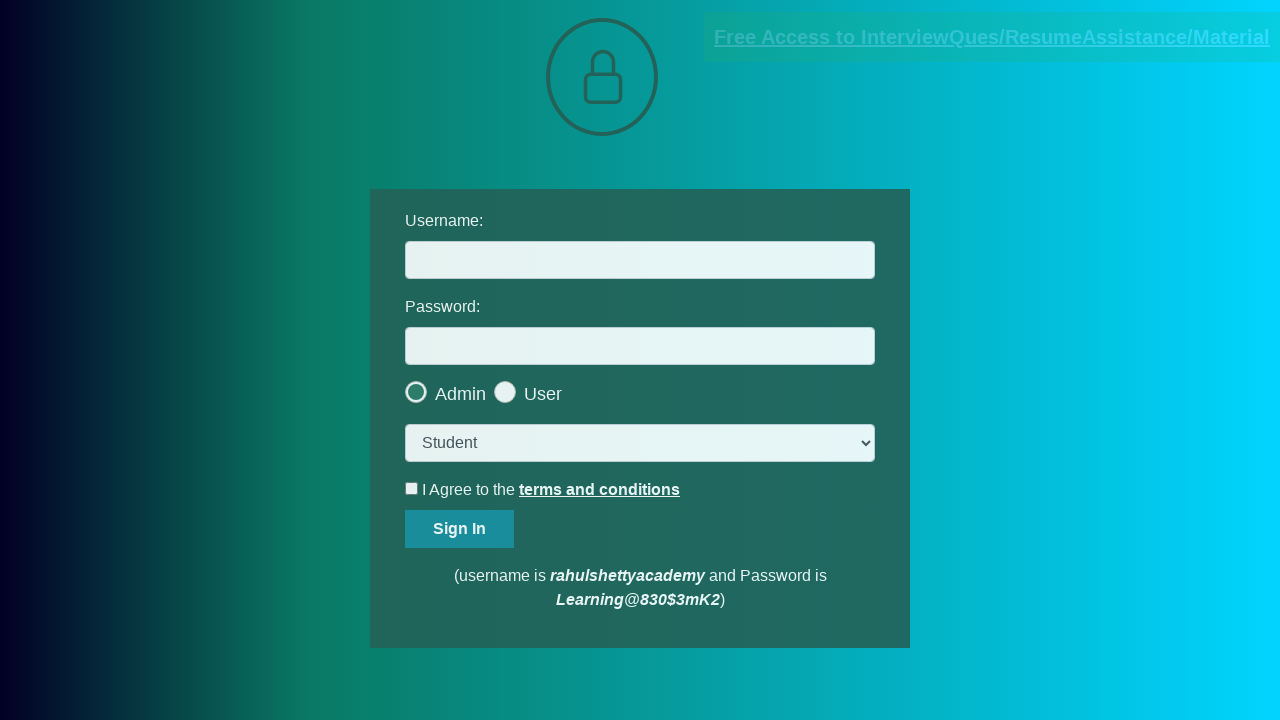

Clicked link to open new window at (992, 37) on a[class='blinkingText']
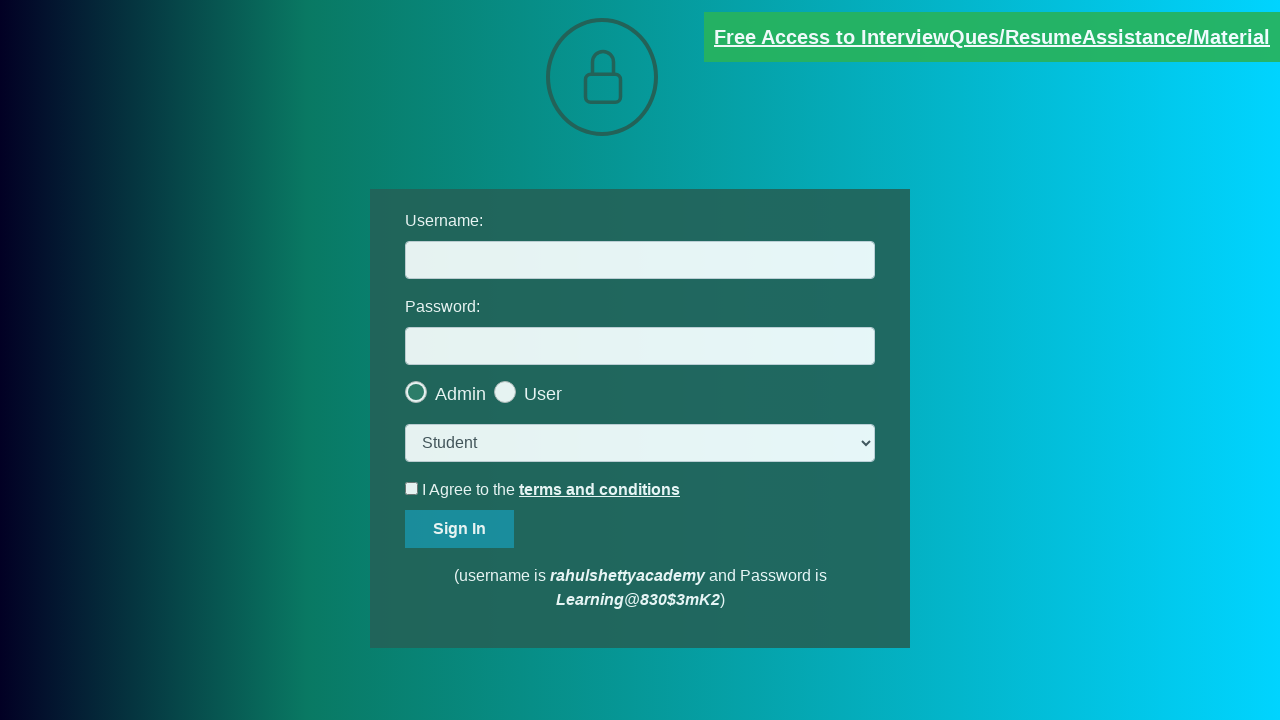

New window opened and captured
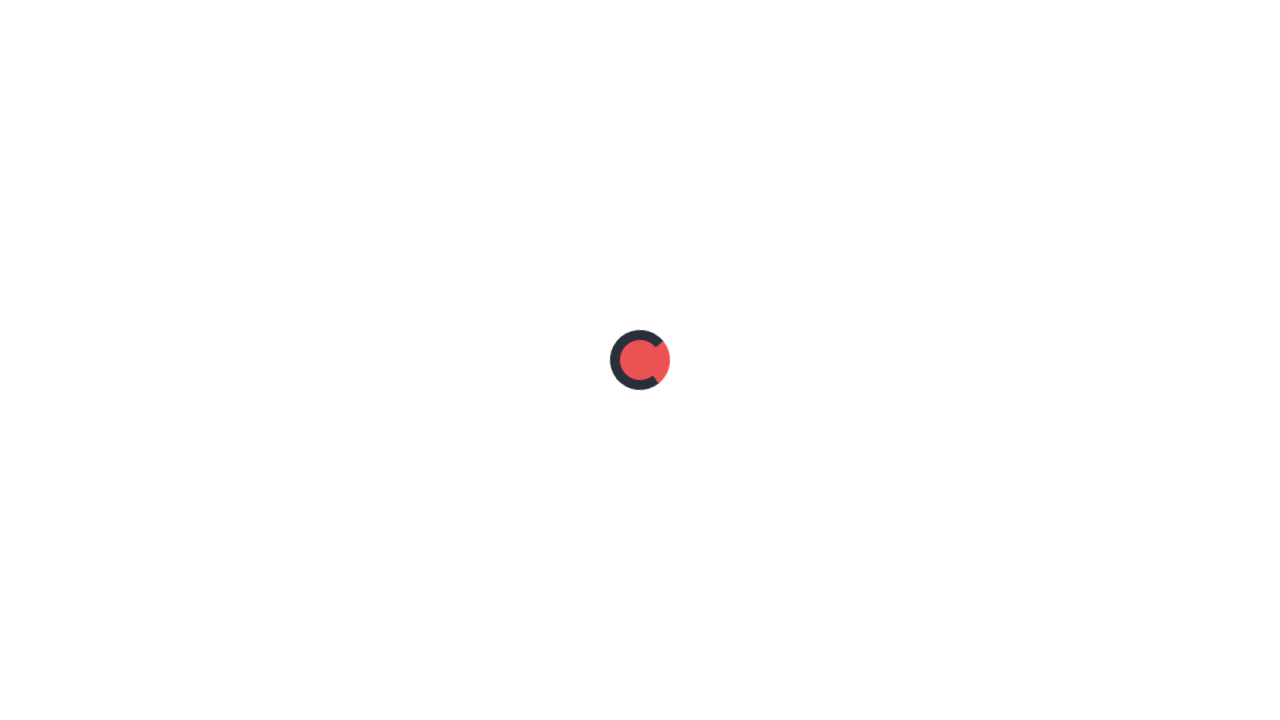

Located text element in new window
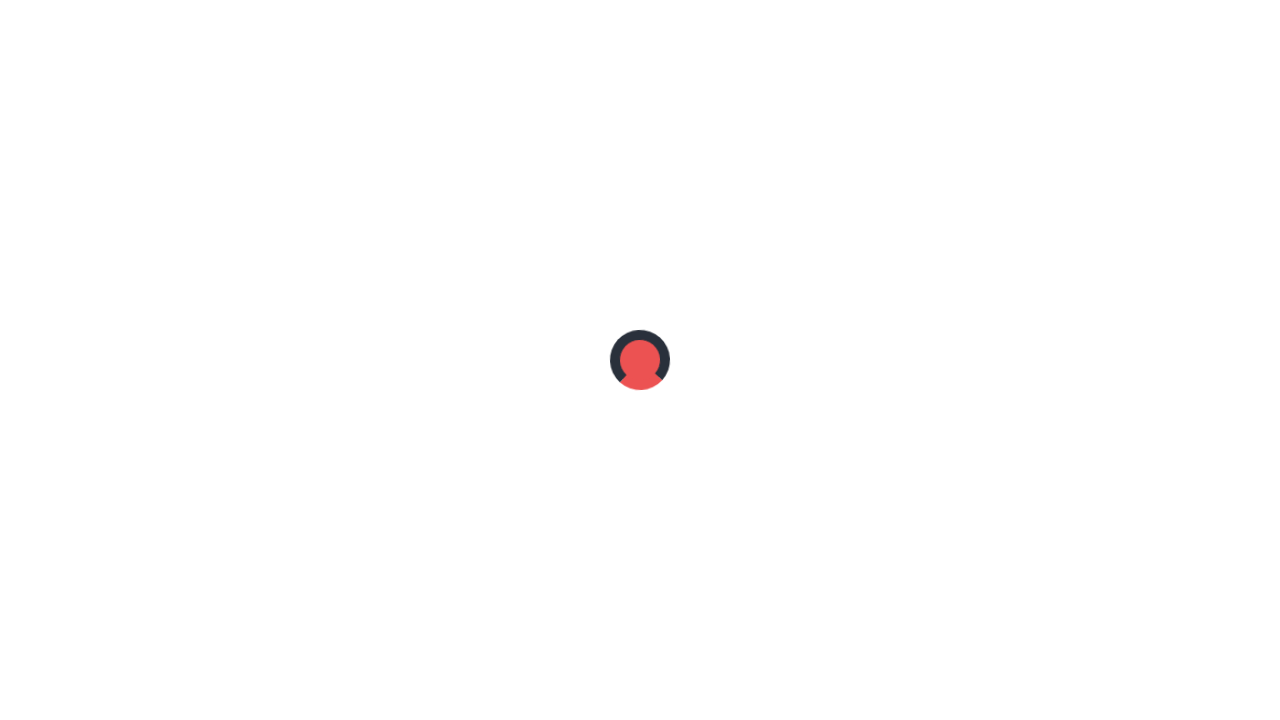

Extracted text content from element
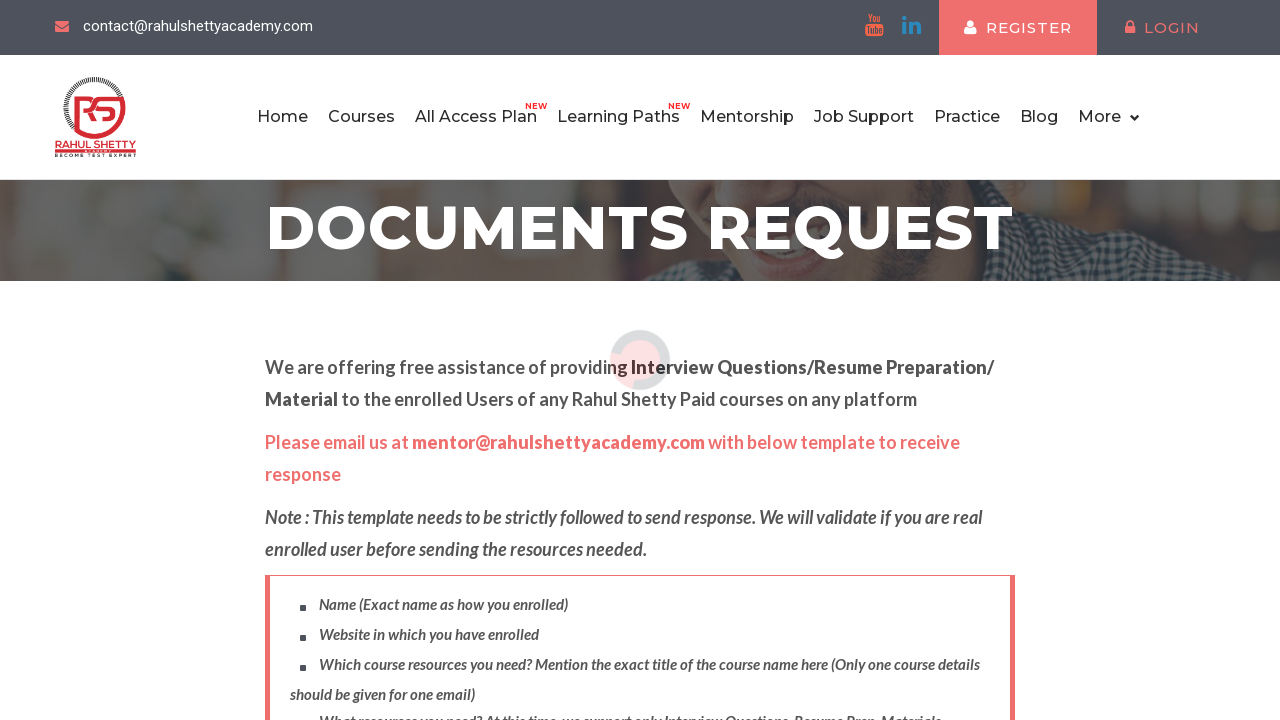

Parsed email address from extracted text
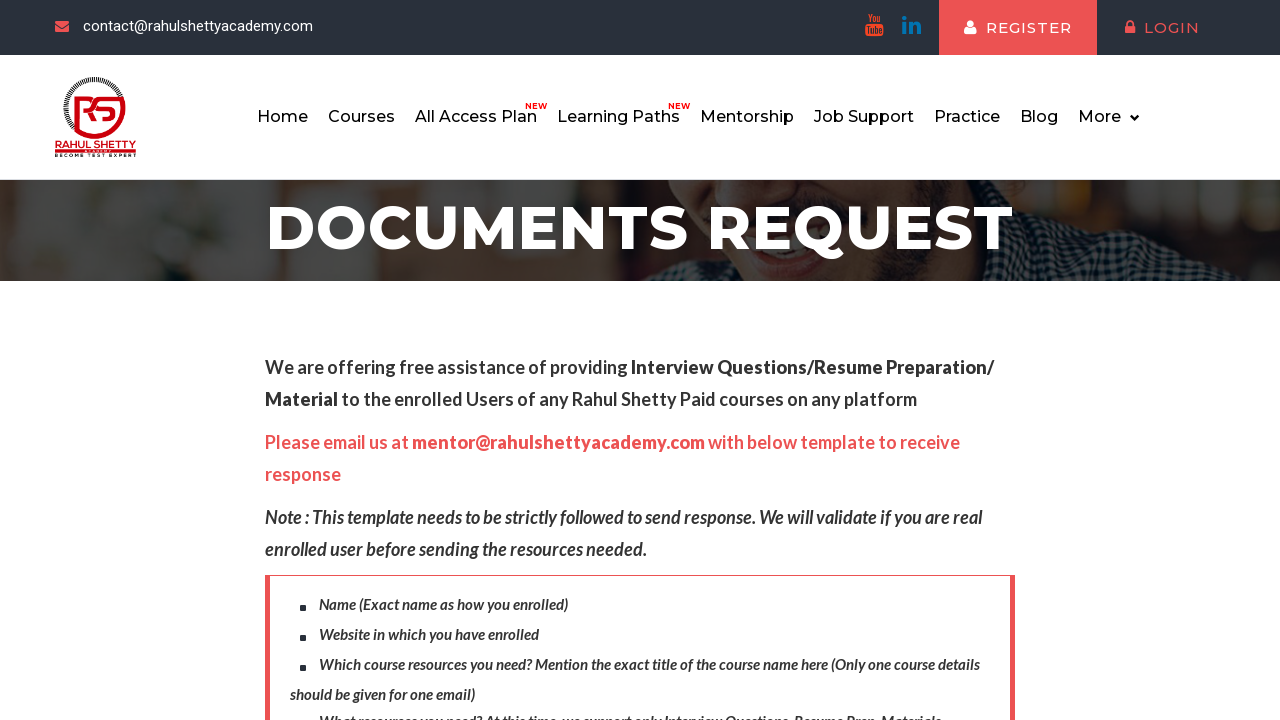

Closed new window and returned to original window
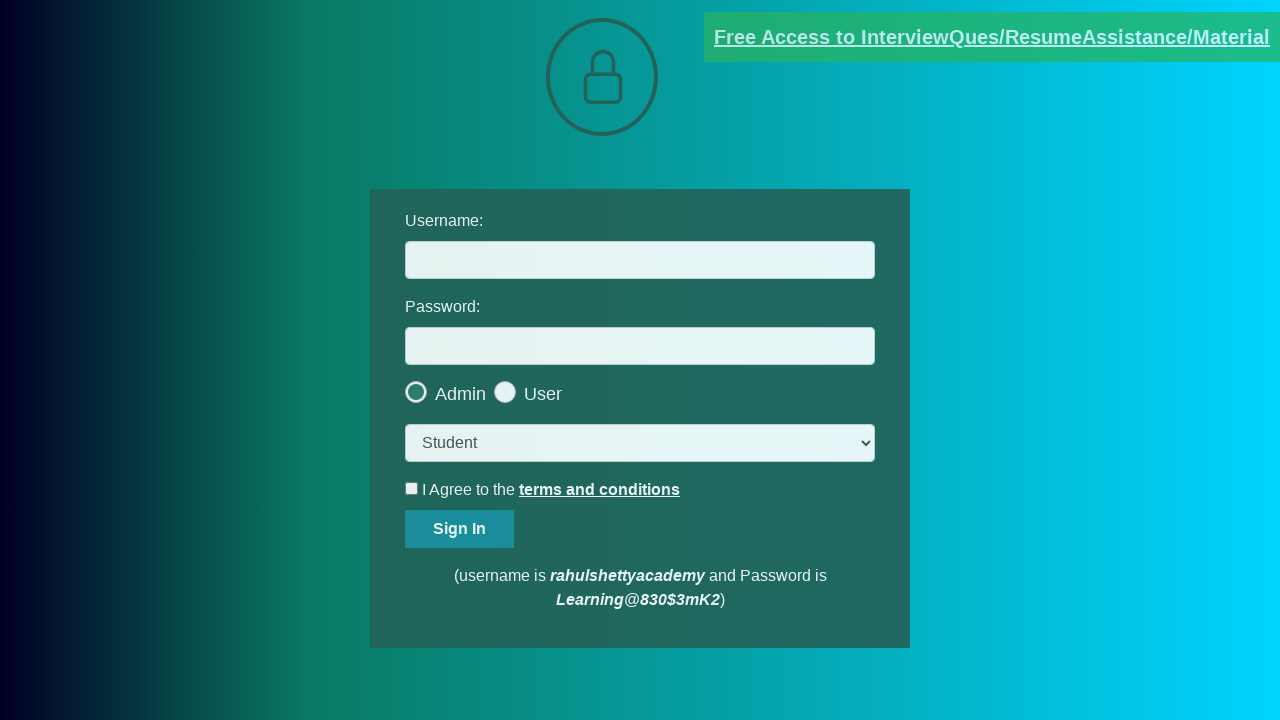

Filled username field with extracted email: mentor@rahulshettyacademy.com on #username
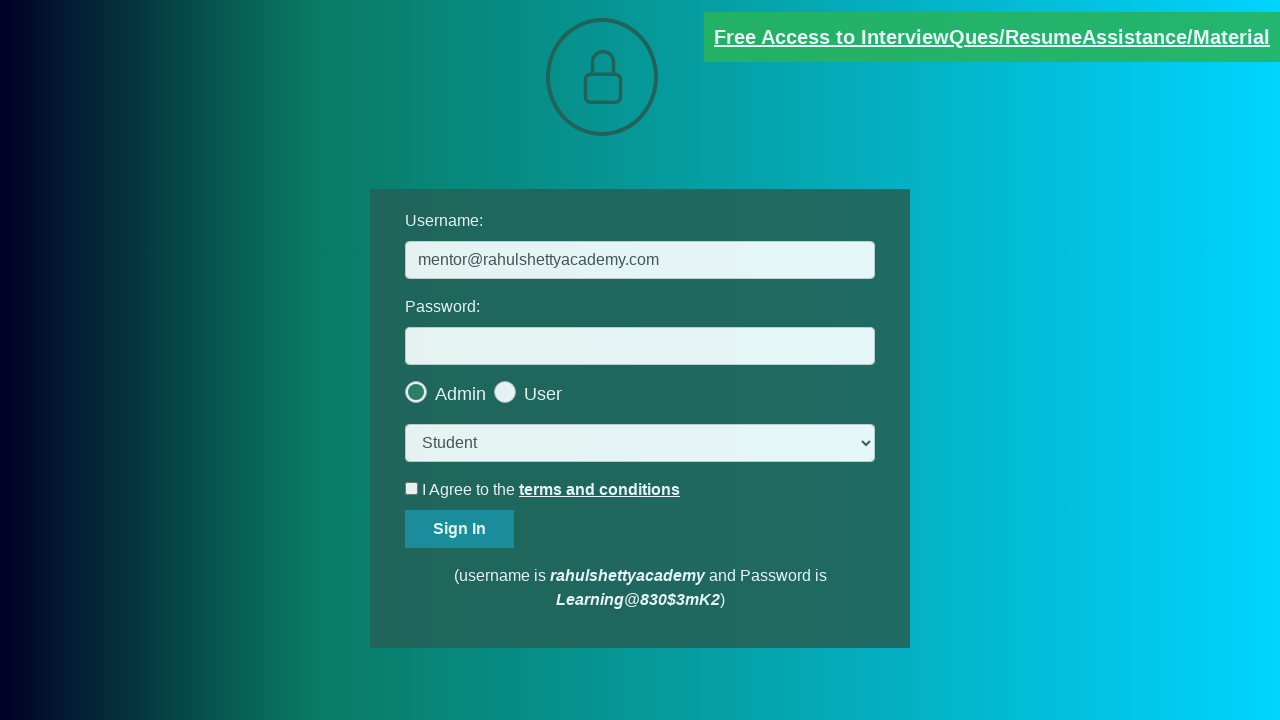

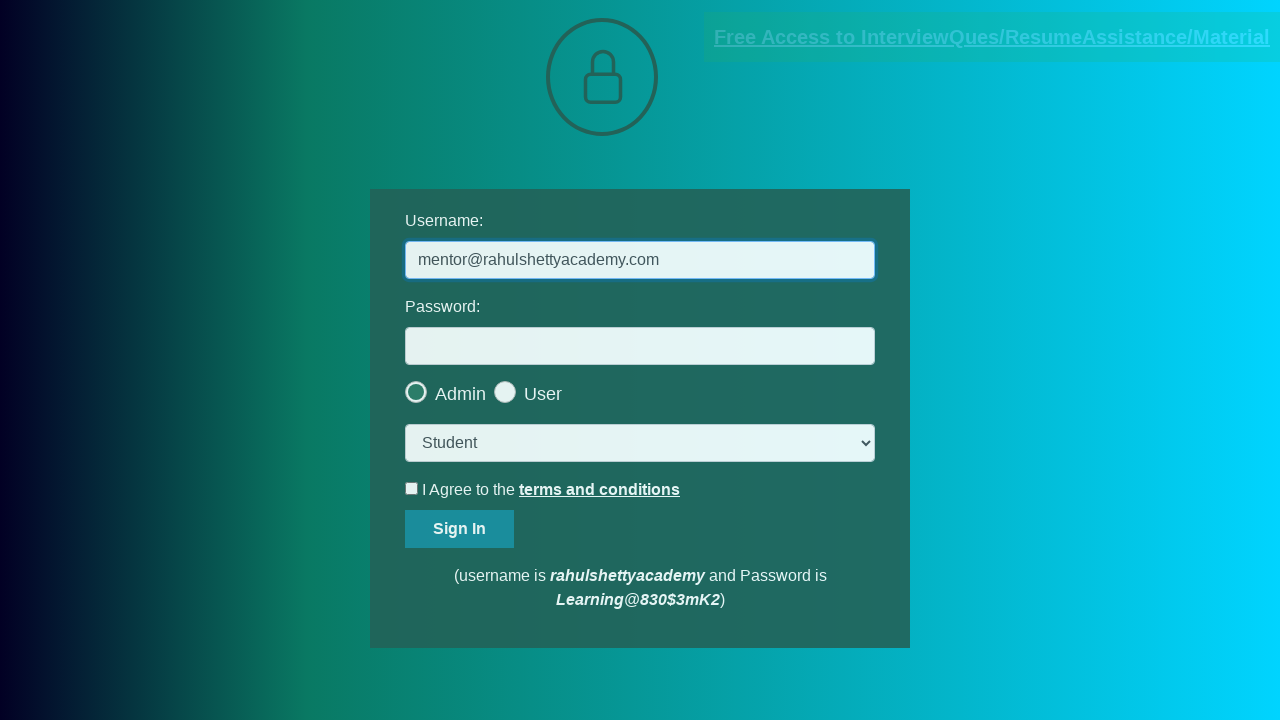